Tests interaction with a horizontal price range slider by scrolling to it and using keyboard navigation to adjust the slider position

Starting URL: https://testautomationpractice.blogspot.com/

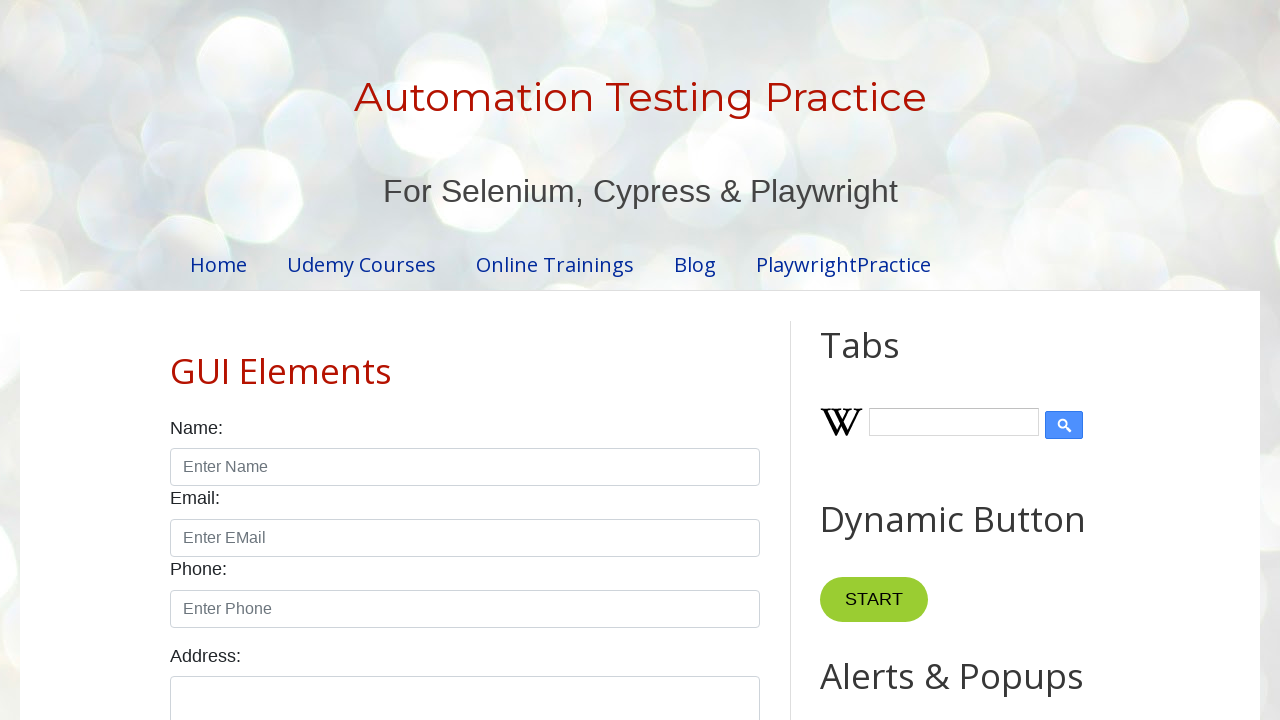

Scrolled to price range slider label
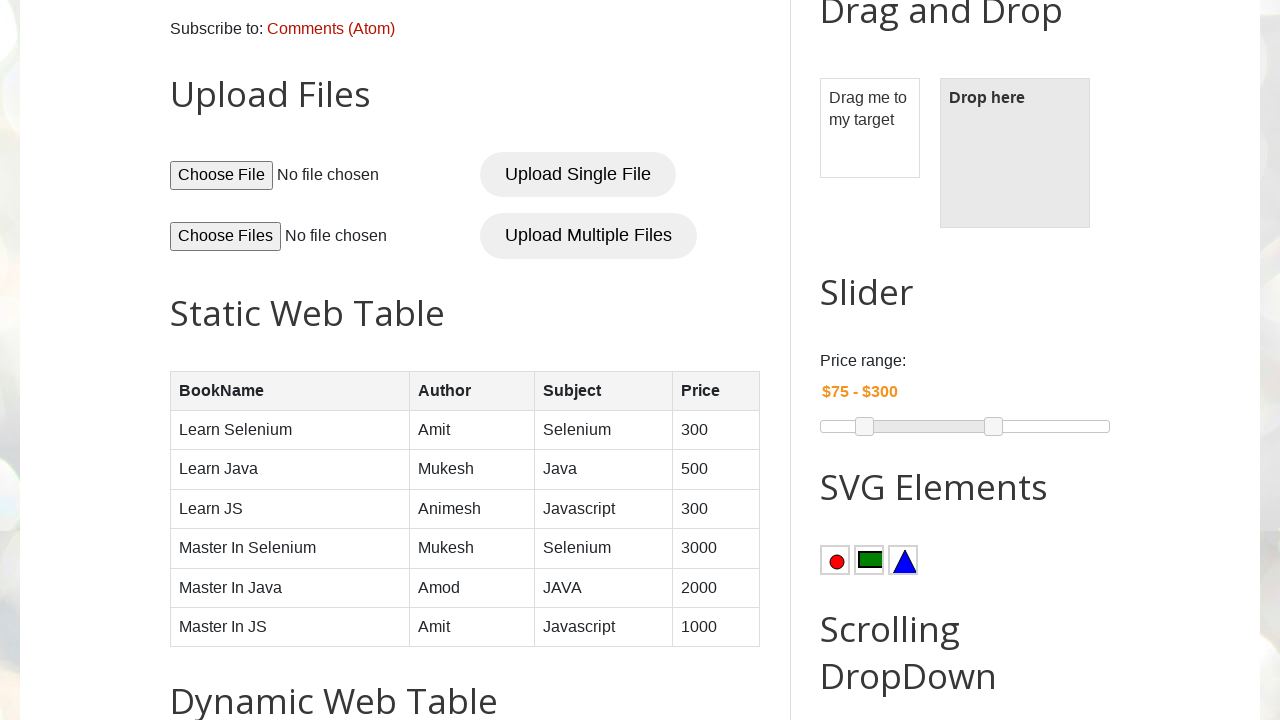

Located the right slider handle
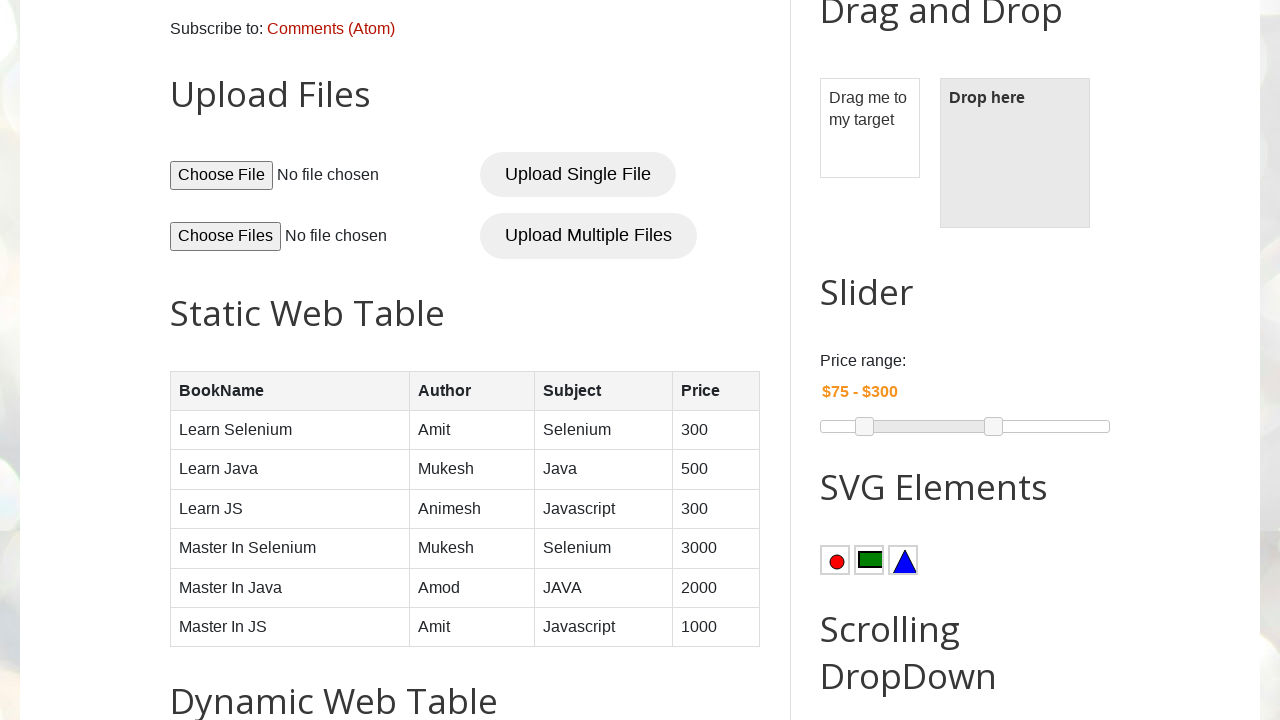

Pressed ArrowLeft to adjust slider position left on xpath=//div[@id='slider-range']/span[2]
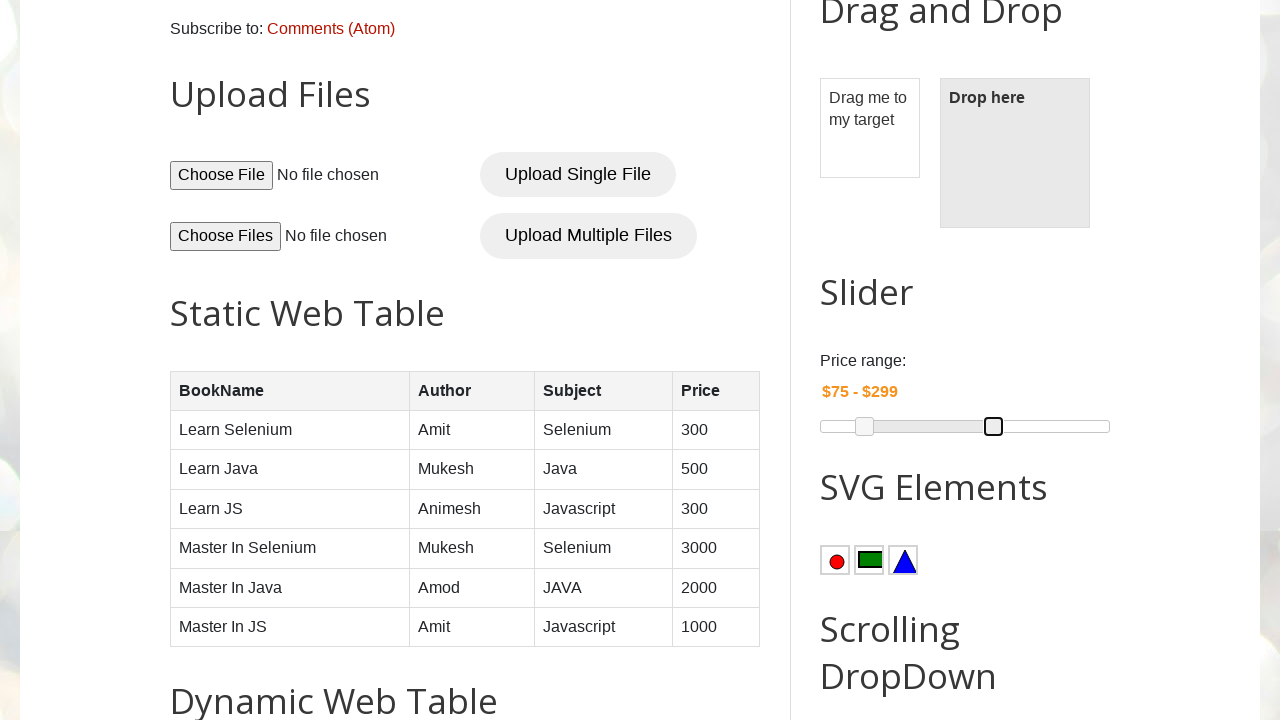

Pressed ArrowRight to adjust slider position right on xpath=//div[@id='slider-range']/span[2]
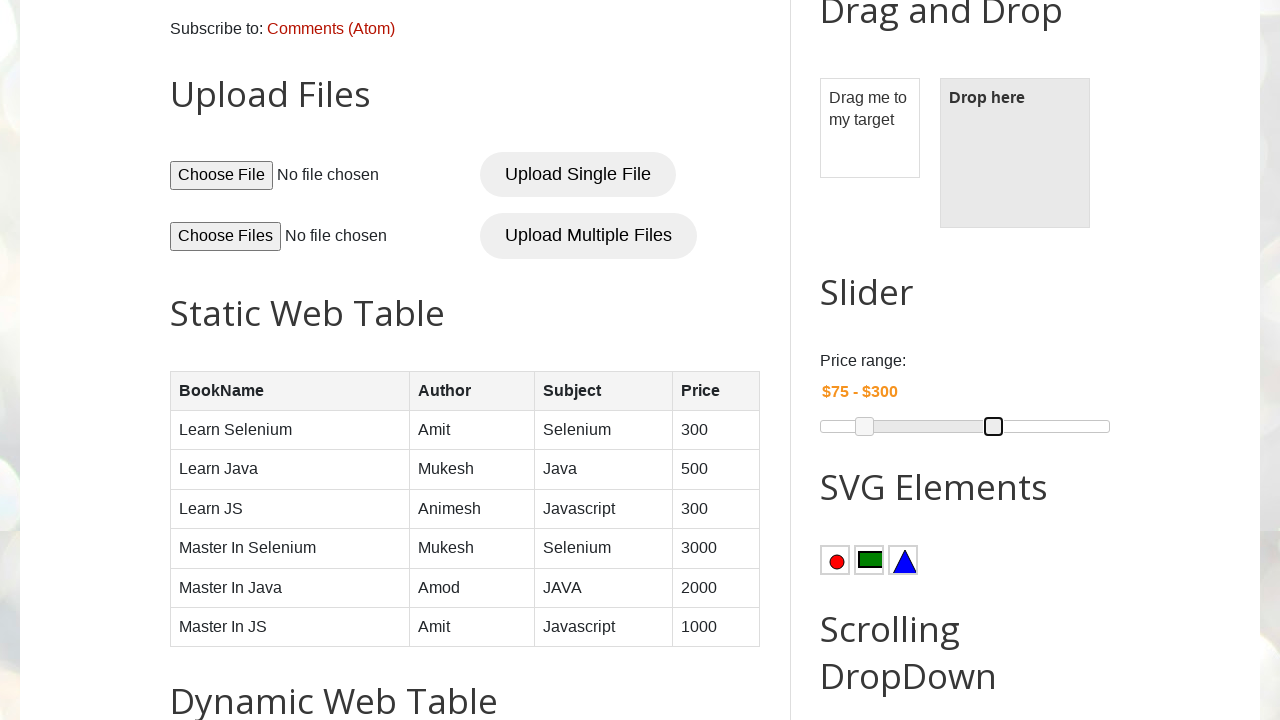

Pressed End to move slider to maximum position on xpath=//div[@id='slider-range']/span[2]
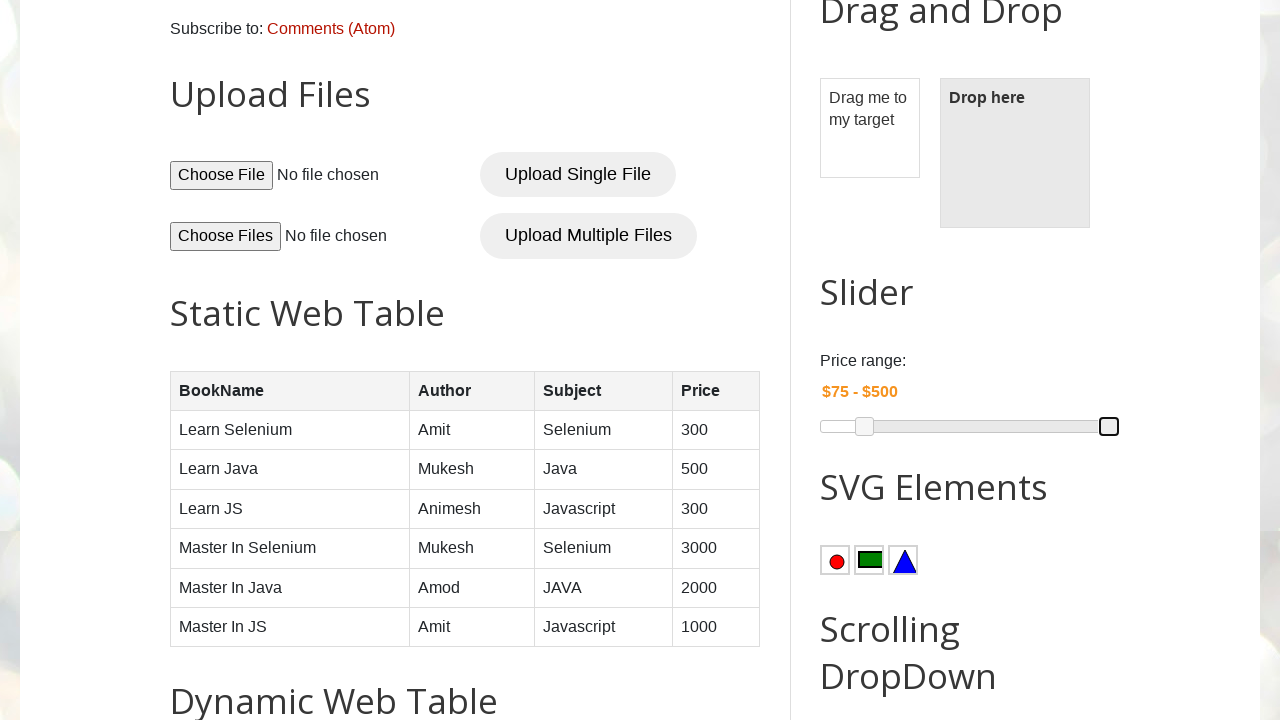

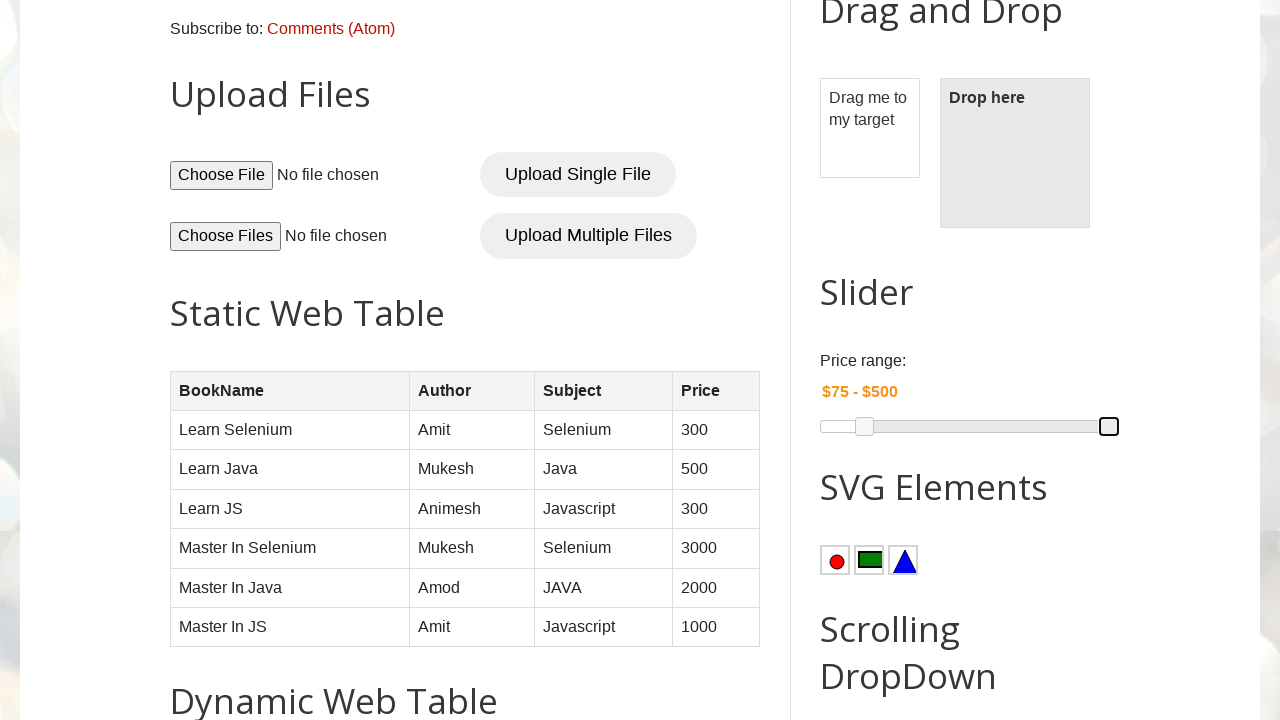